Tests navigation to login page by clicking on "Book ticket" link and verifying the page title contains "Login"

Starting URL: http://railwayb1.somee.com

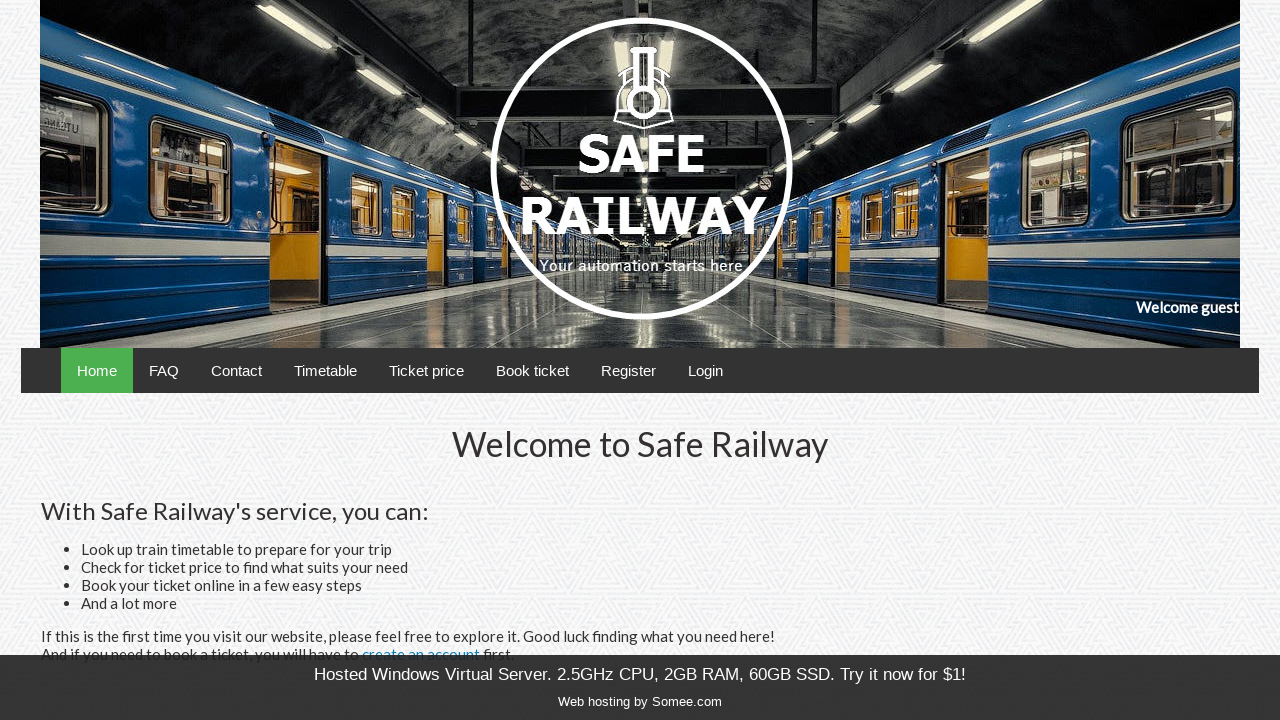

Navigated to starting URL http://railwayb1.somee.com
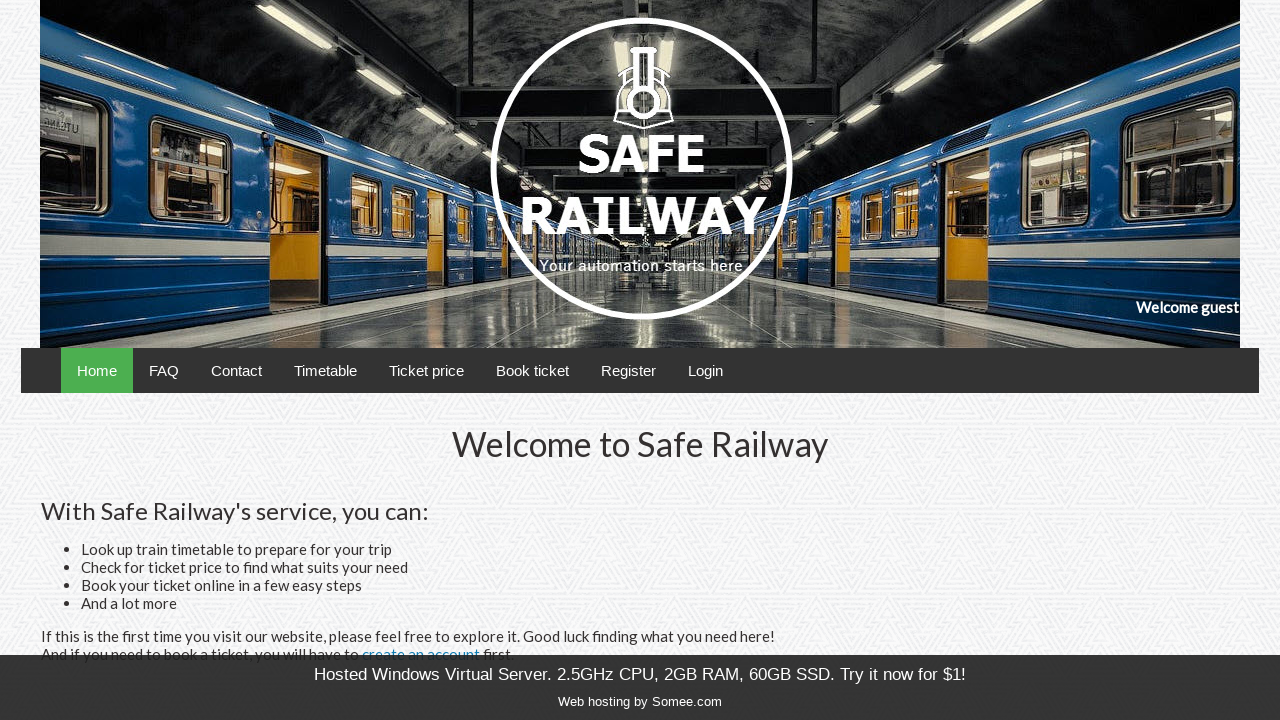

Clicked on 'Book ticket' link at (532, 370) on xpath=//*[contains(text(),'Book ticket')]
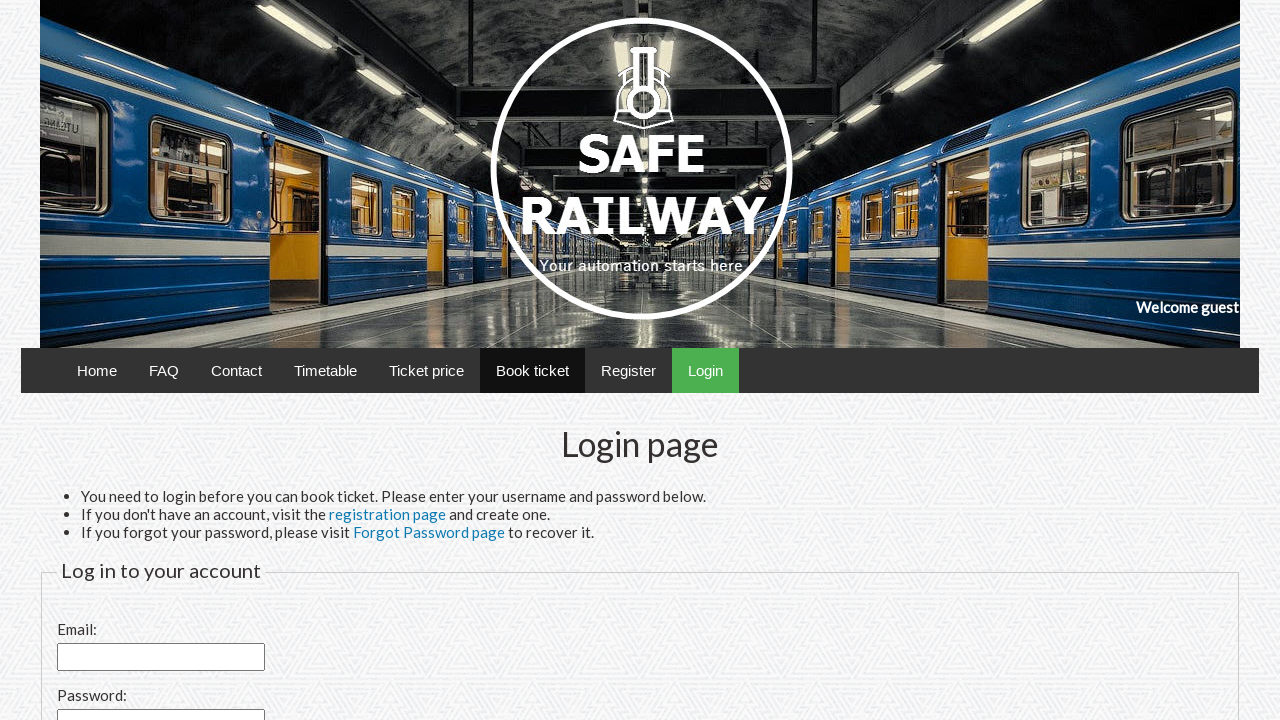

Page loaded and DOM content finished loading
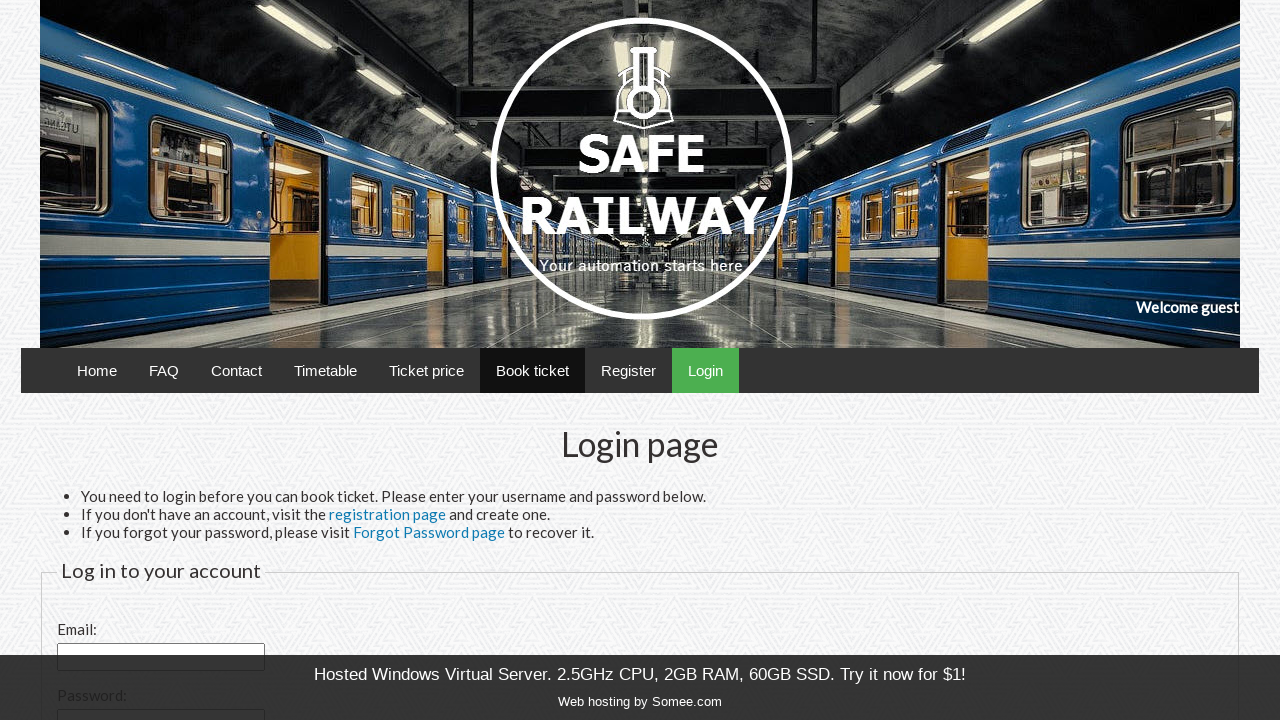

Verified page title contains 'Login'
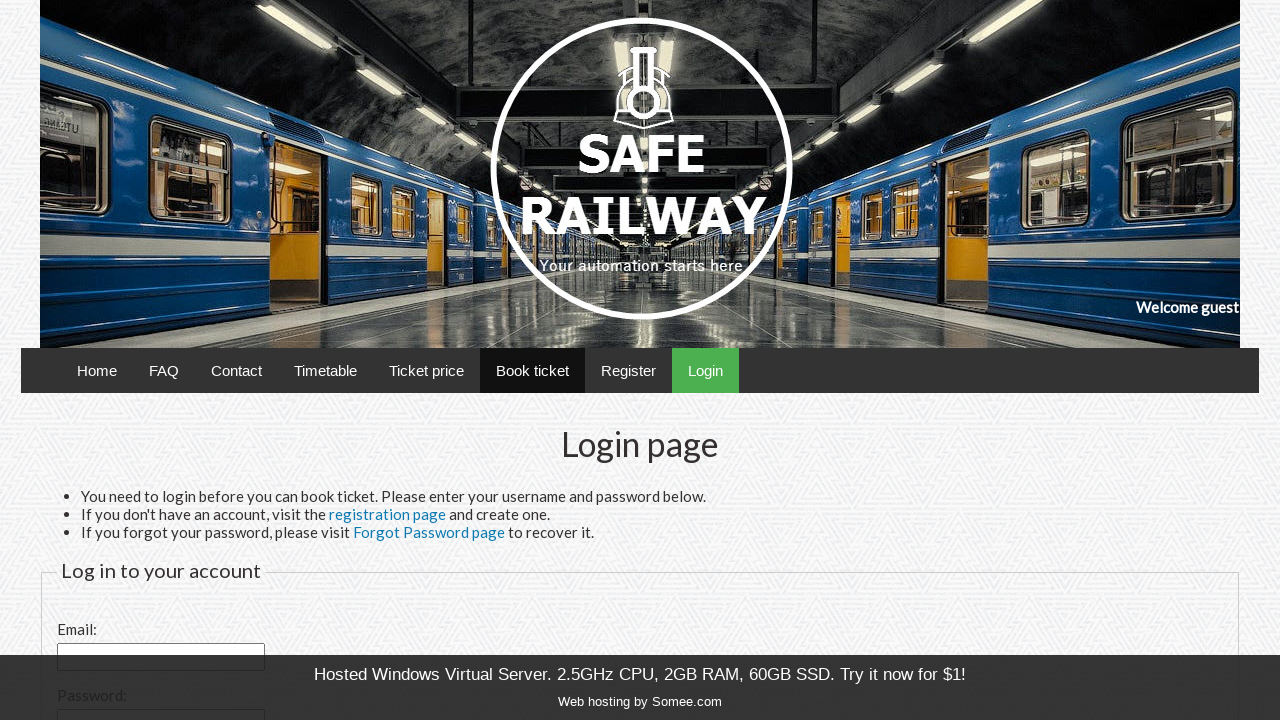

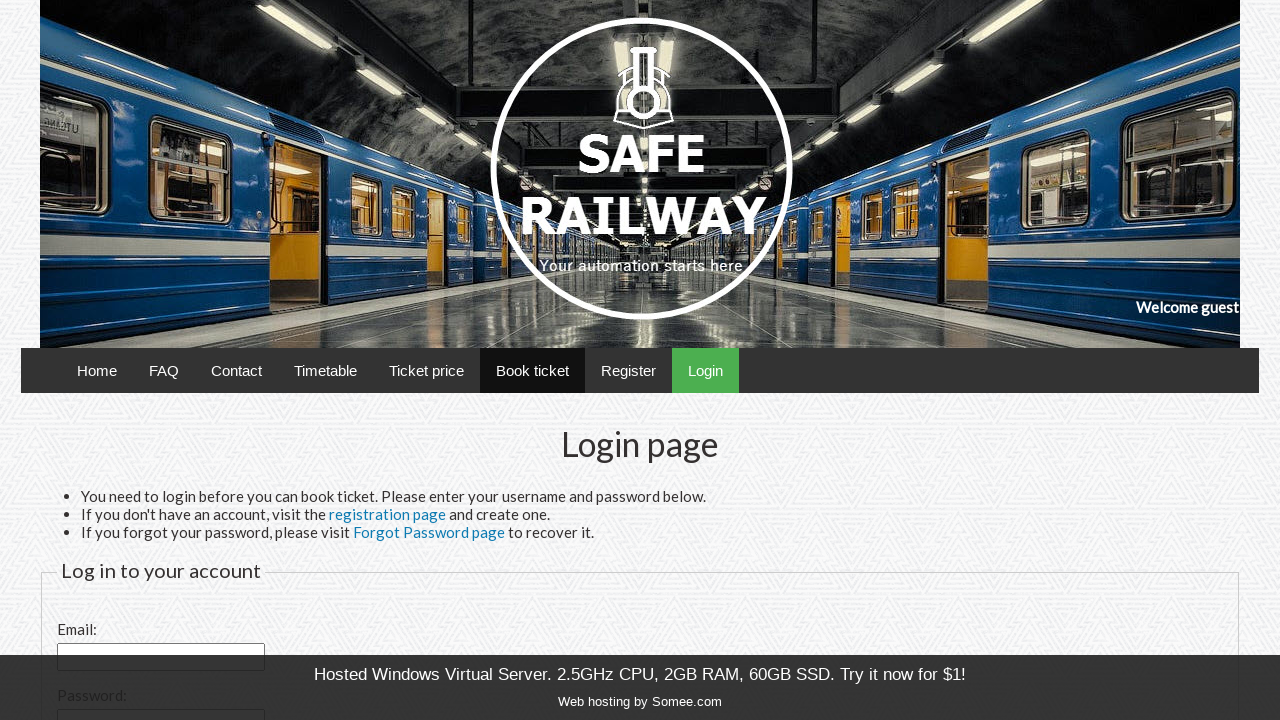